Tests prompt box alert by entering a name and dismissing to verify no result element appears.

Starting URL: https://demoqa.com/alerts

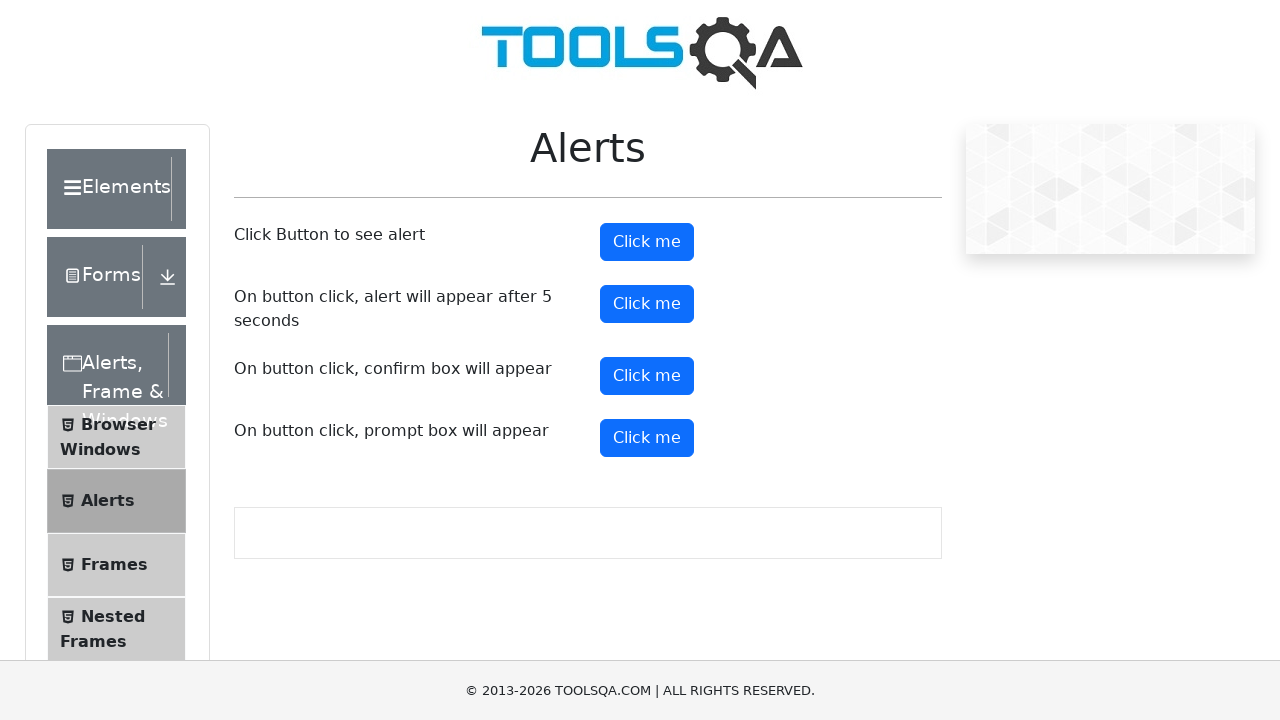

Set up dialog handler to dismiss prompt box
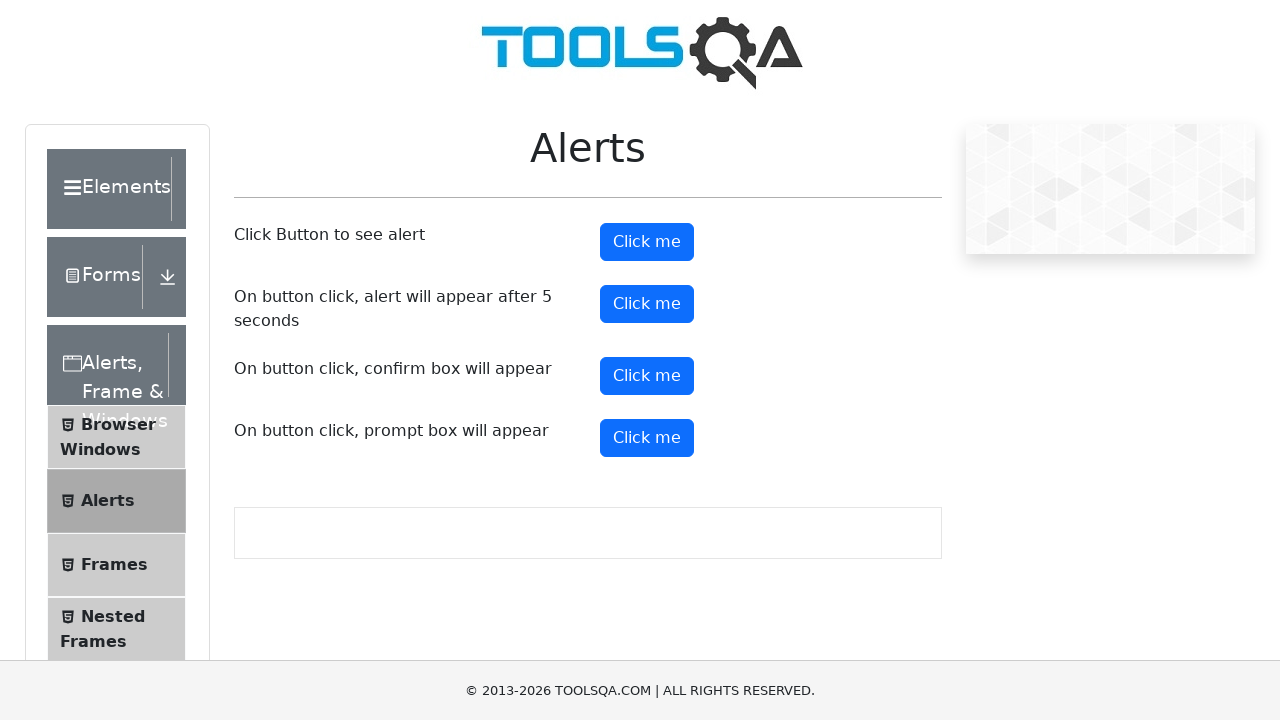

Clicked prompt button to open alert dialog at (647, 438) on #promtButton
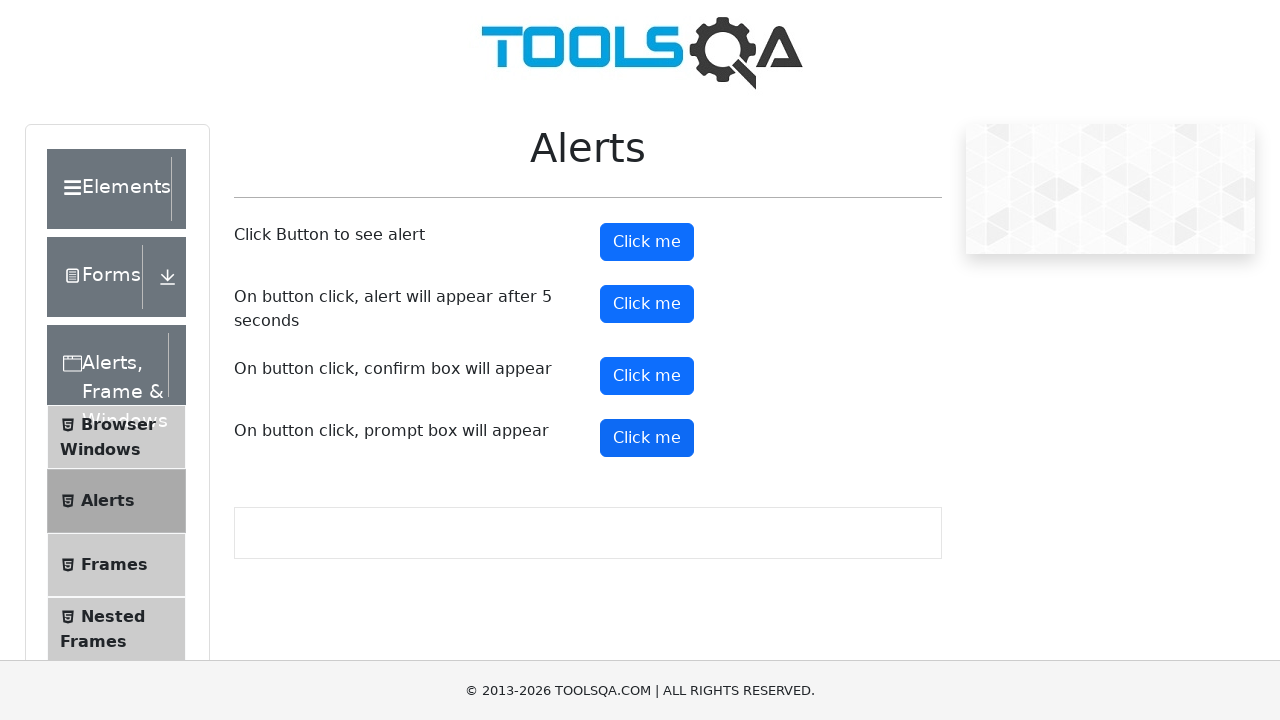

Waited for dialog to be dismissed
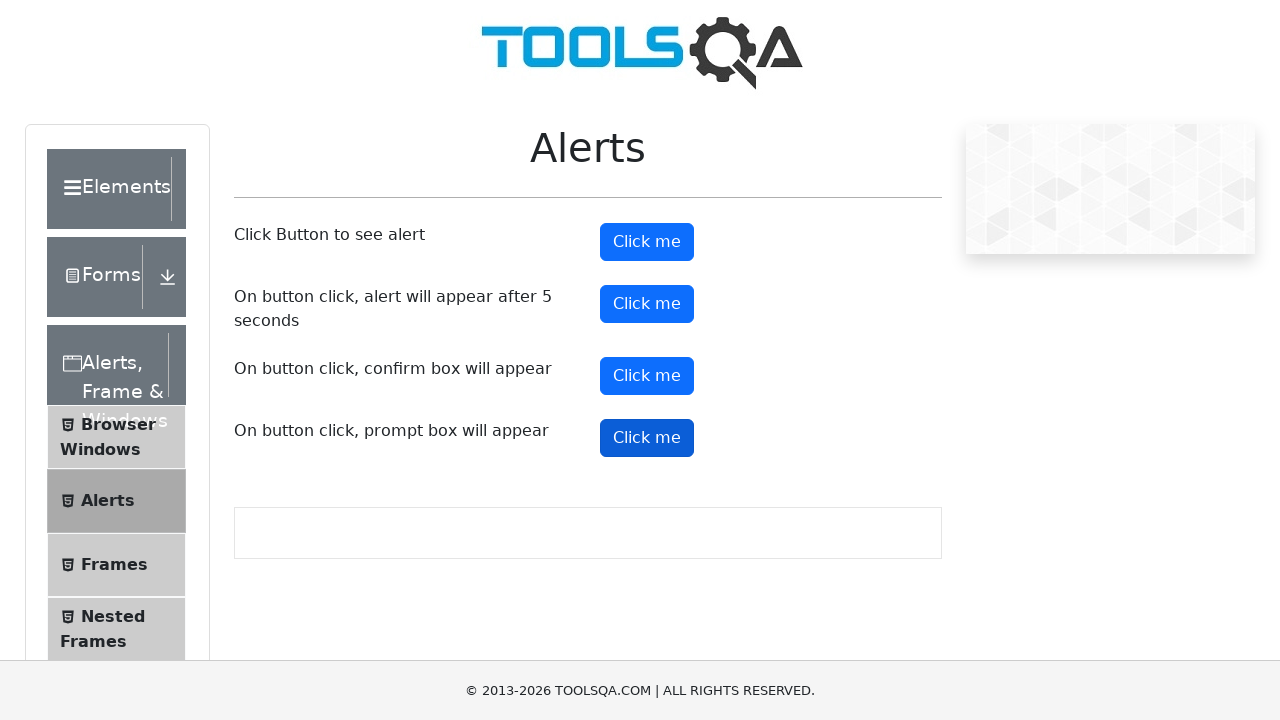

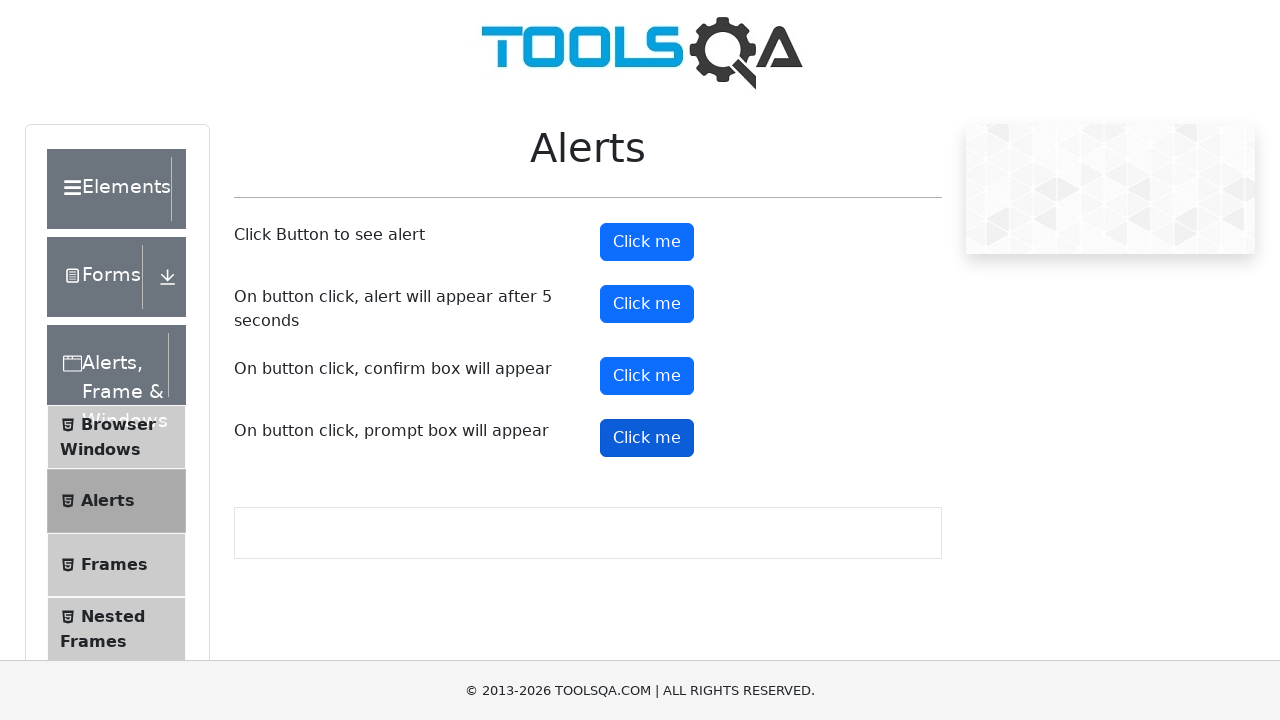